Tests confirm dialog by entering a name and dismissing the confirmation dialog

Starting URL: https://codenboxautomationlab.com/practice/

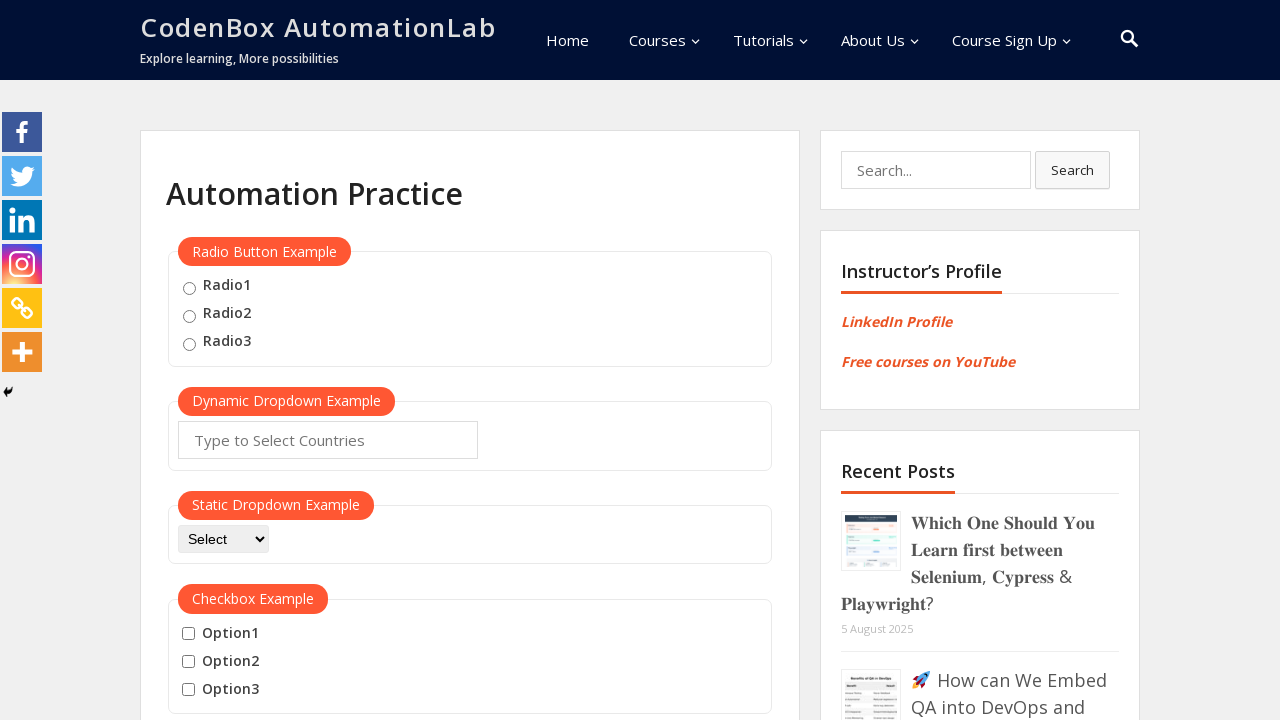

Entered 'Rola' in the name text field on #name
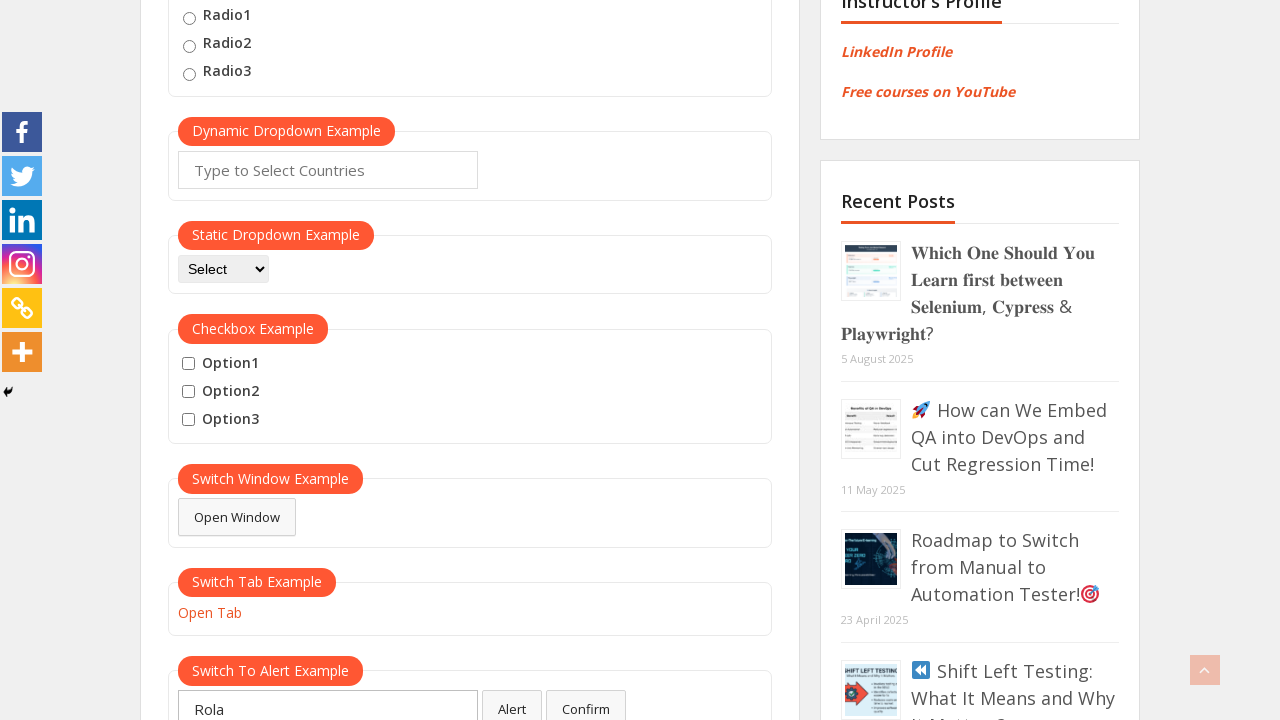

Set up dialog handler to dismiss confirmation dialog
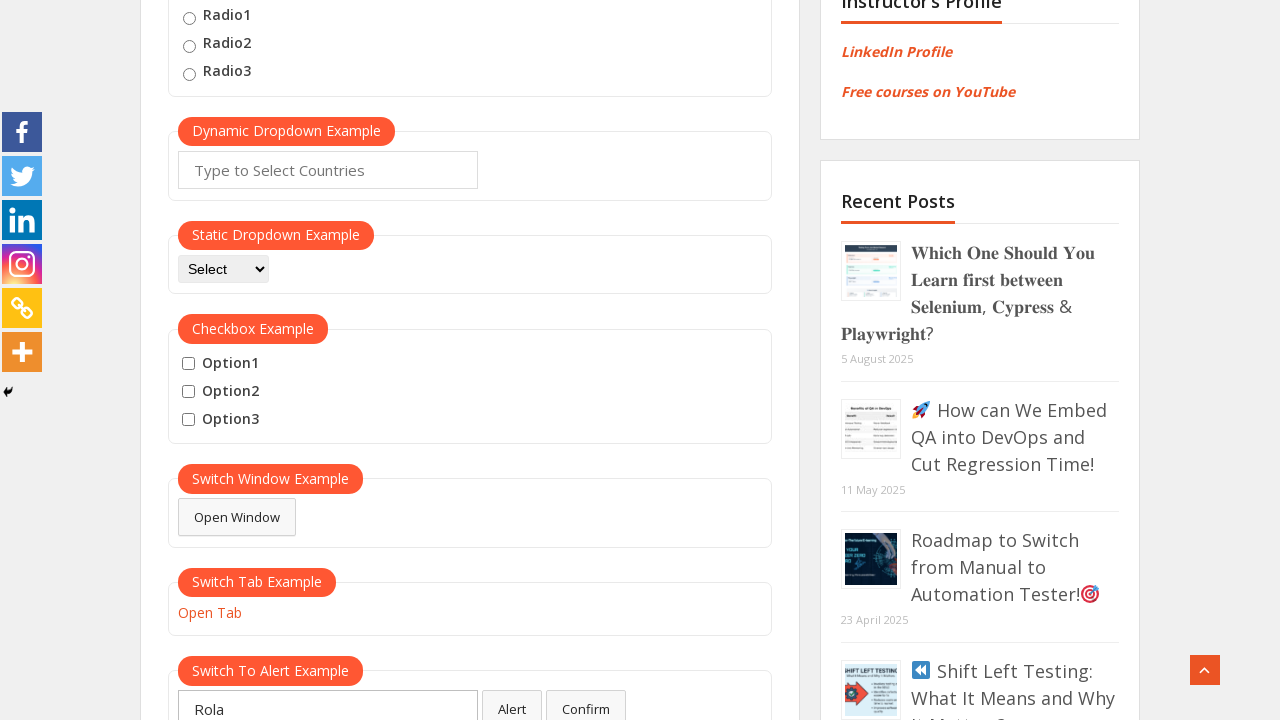

Clicked confirm button to trigger confirmation dialog at (586, 701) on #confirmbtn
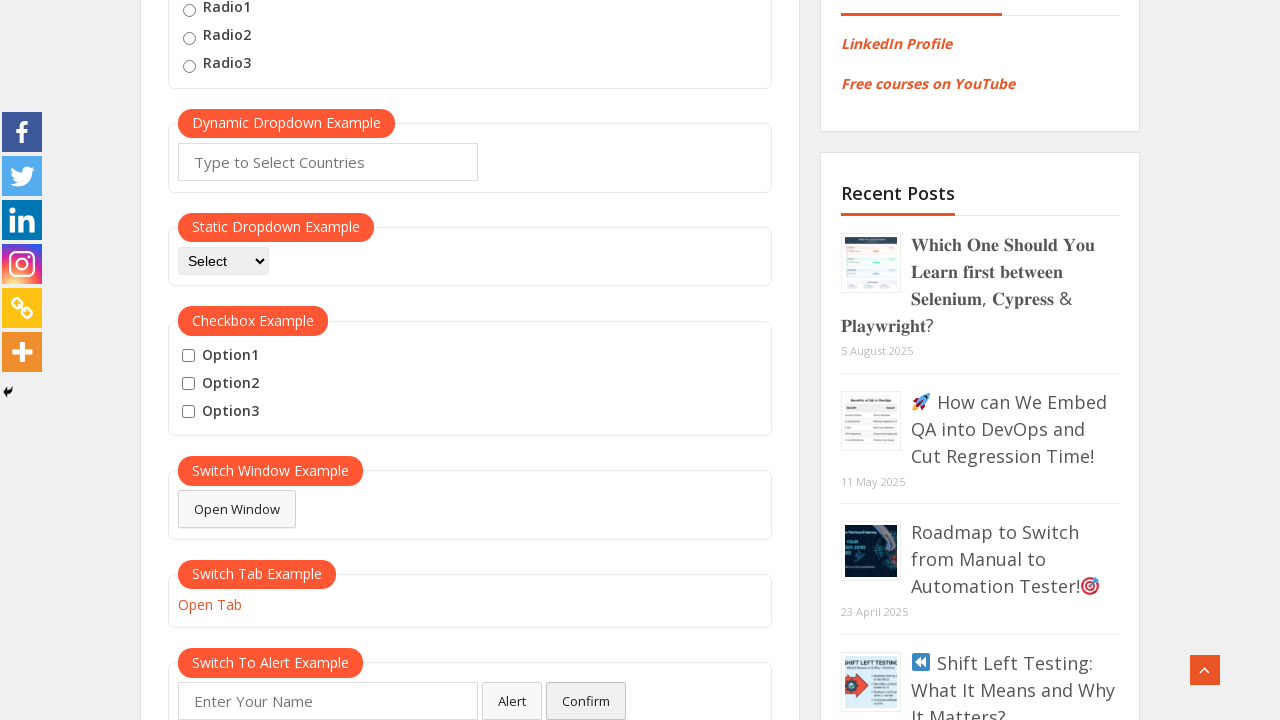

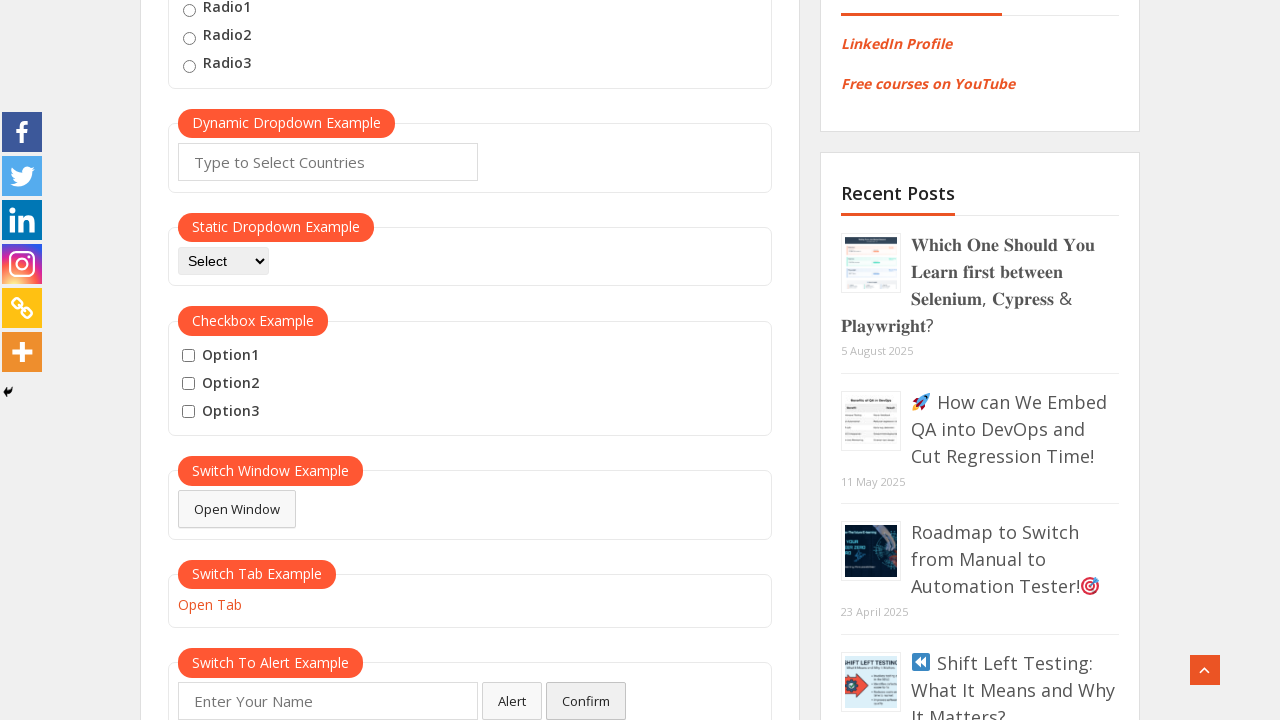